Tests Shadow DOM interaction by navigating through nested shadow roots and filling a text field with a value. The script uses JavaScript execution to pierce through shadow DOM boundaries.

Starting URL: https://selectorshub.com/iframe-in-shadow-dom/

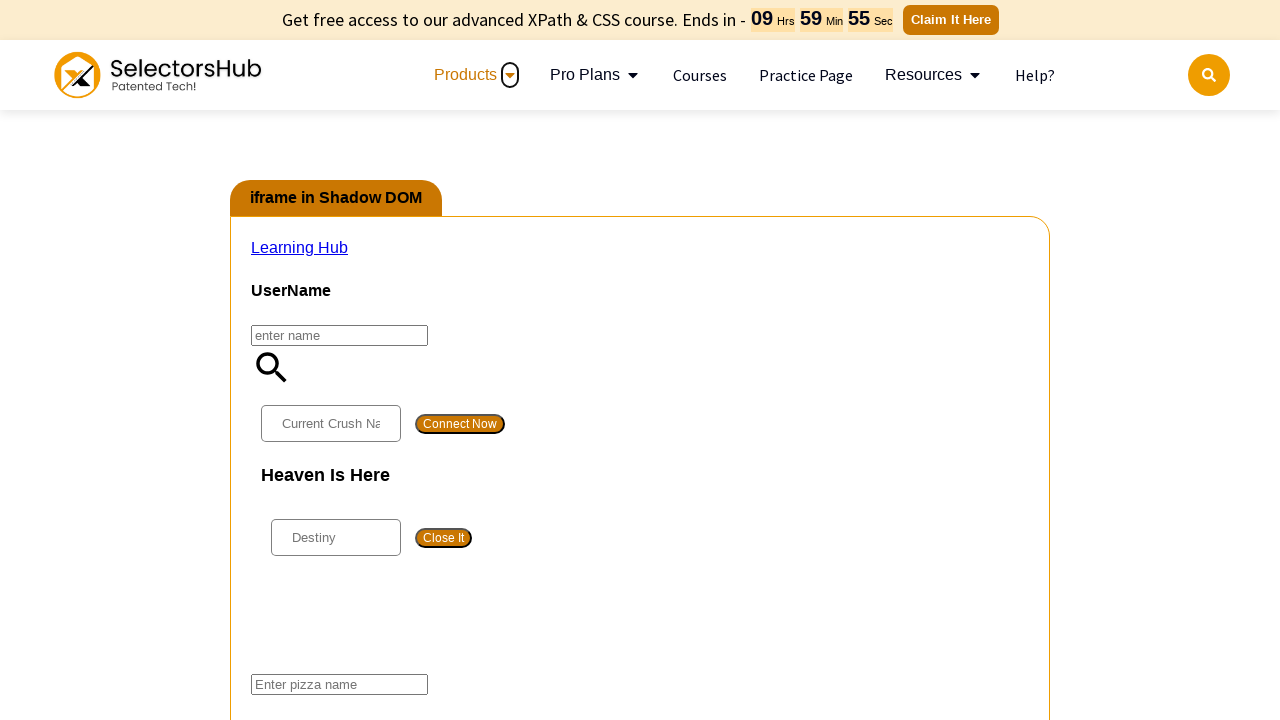

Waited 3 seconds for page and shadow DOM elements to fully render
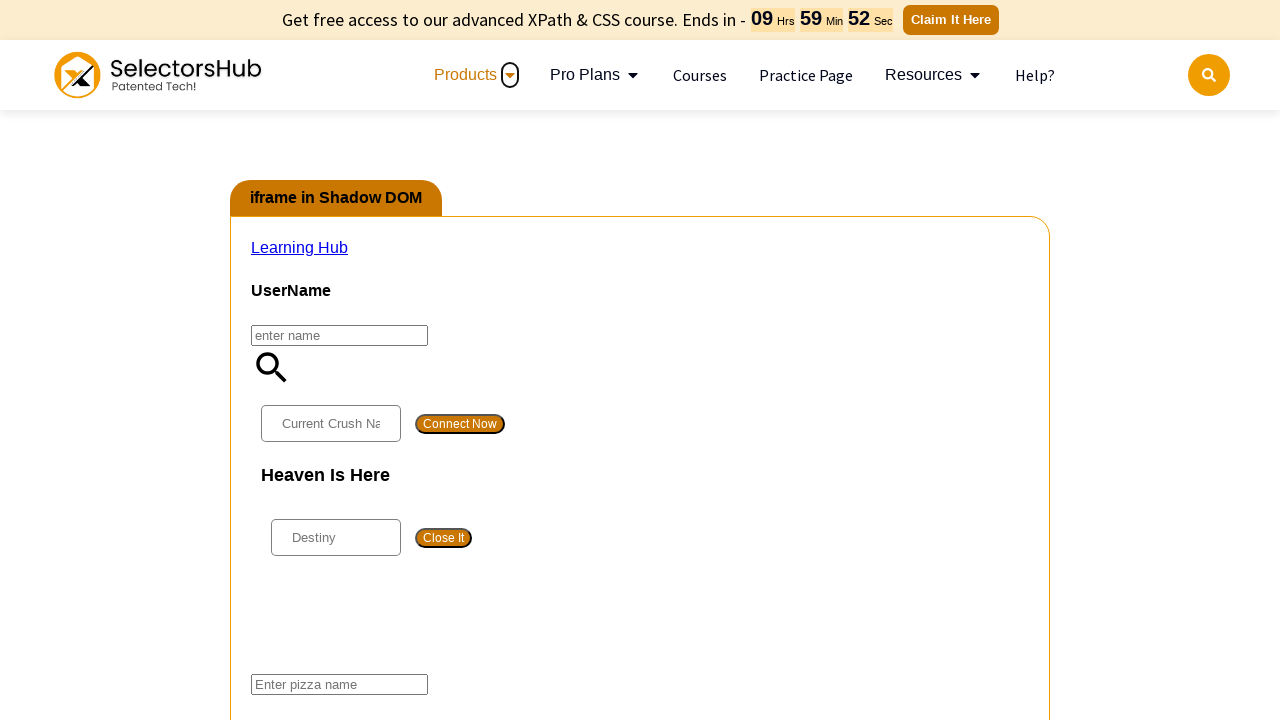

Filled pizza input field with 'veg pizza' by piercing through nested shadow DOM roots
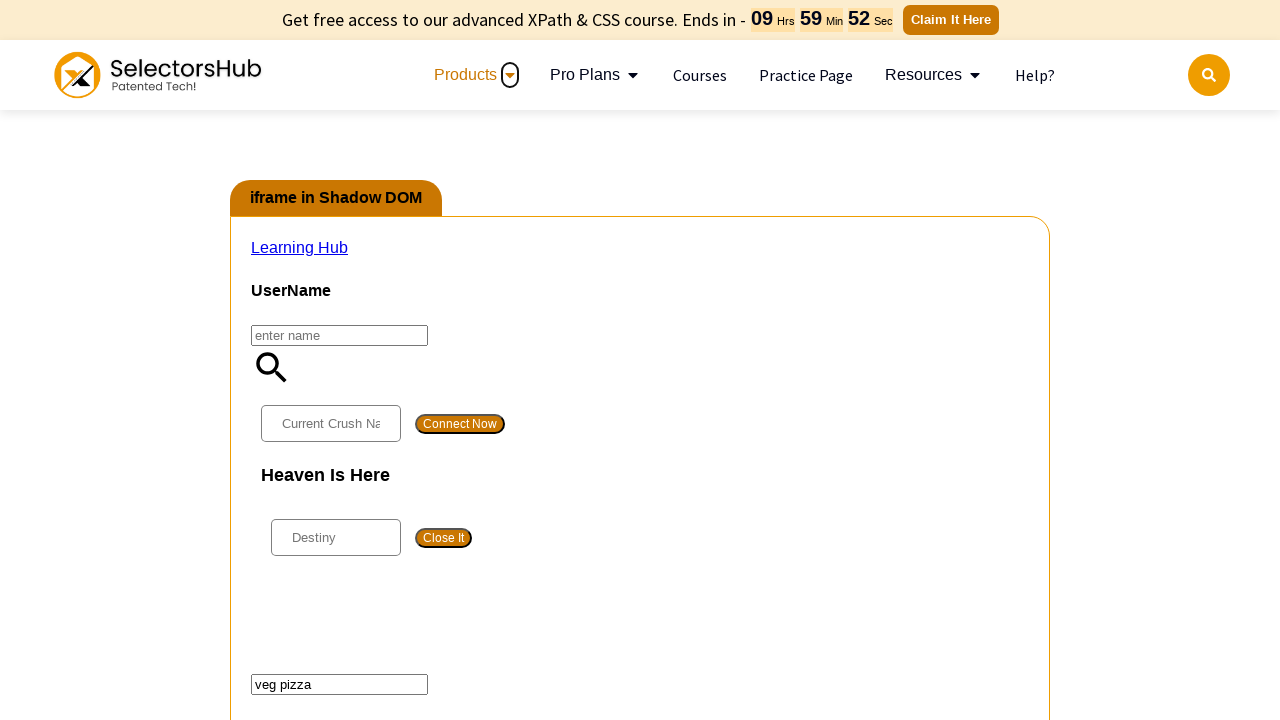

Dispatched input event to register the pizza value change
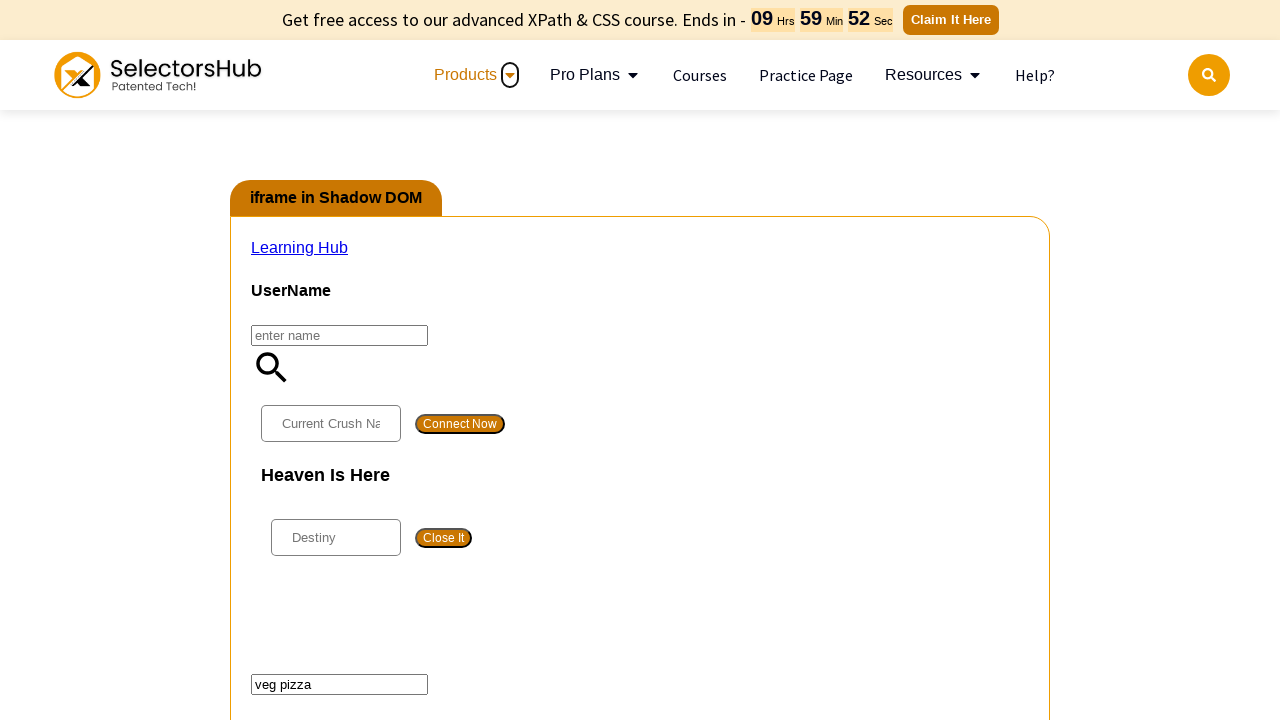

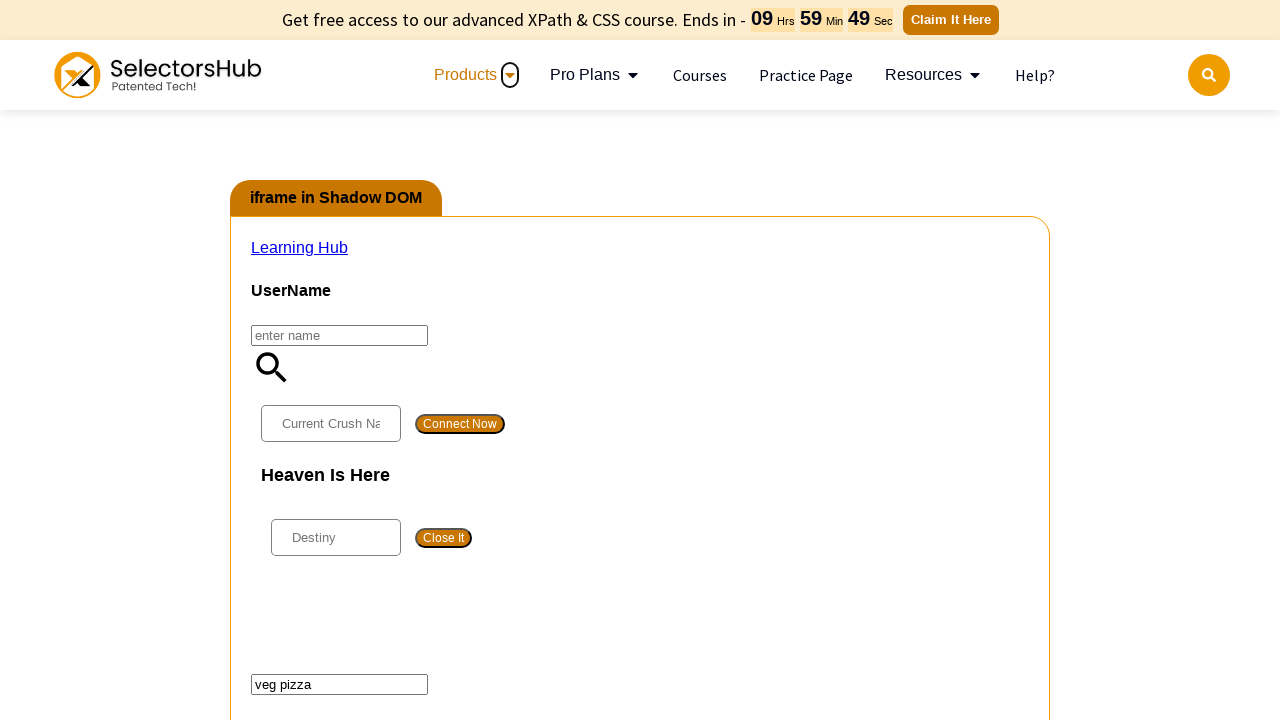